Tests dropdown selection functionality by selecting options from a currency dropdown using different selection methods (by visible text, by index, and by value)

Starting URL: https://rahulshettyacademy.com/dropdownsPractise/

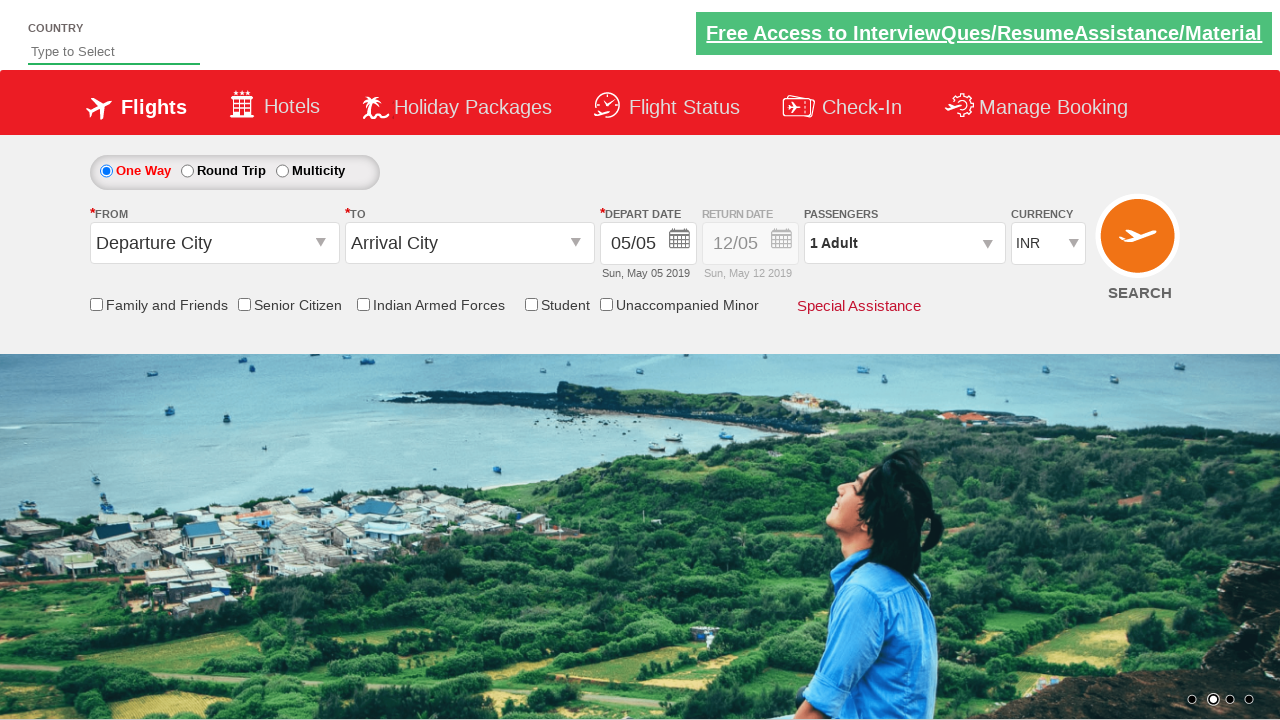

Selected currency dropdown option by visible text 'AED' on #ctl00_mainContent_DropDownListCurrency
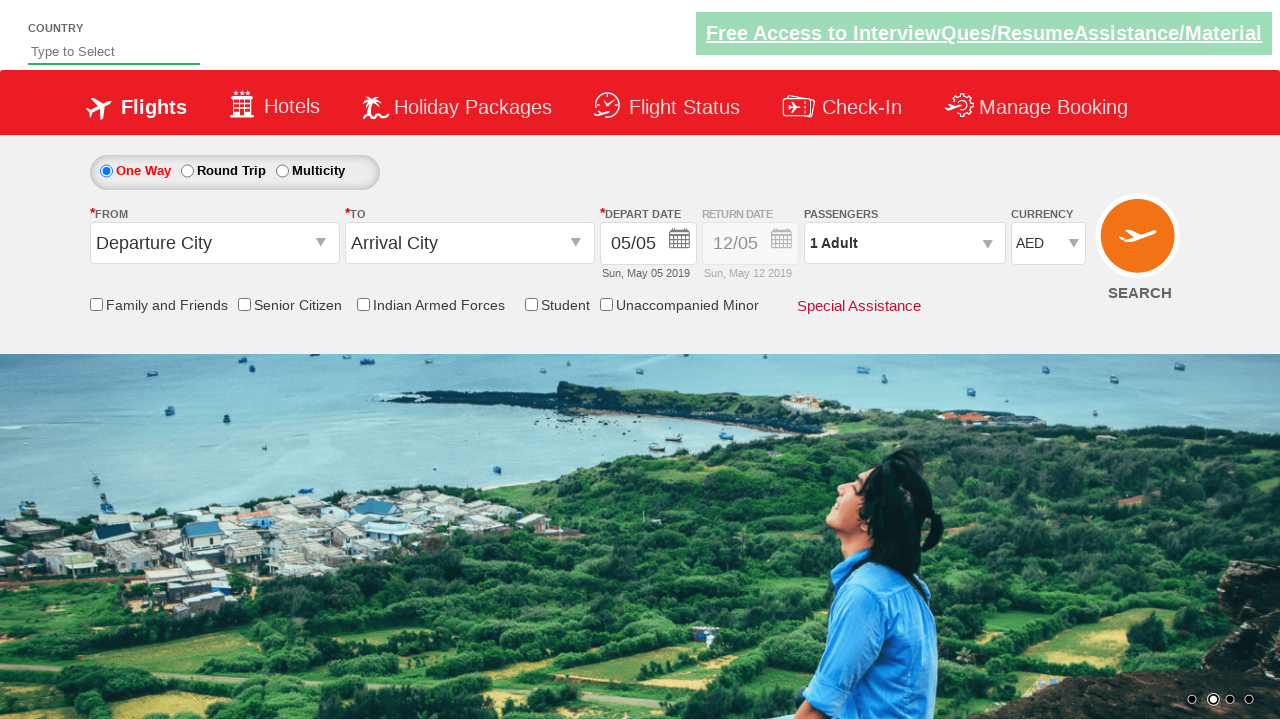

Selected currency dropdown option by index 3 (4th option) on #ctl00_mainContent_DropDownListCurrency
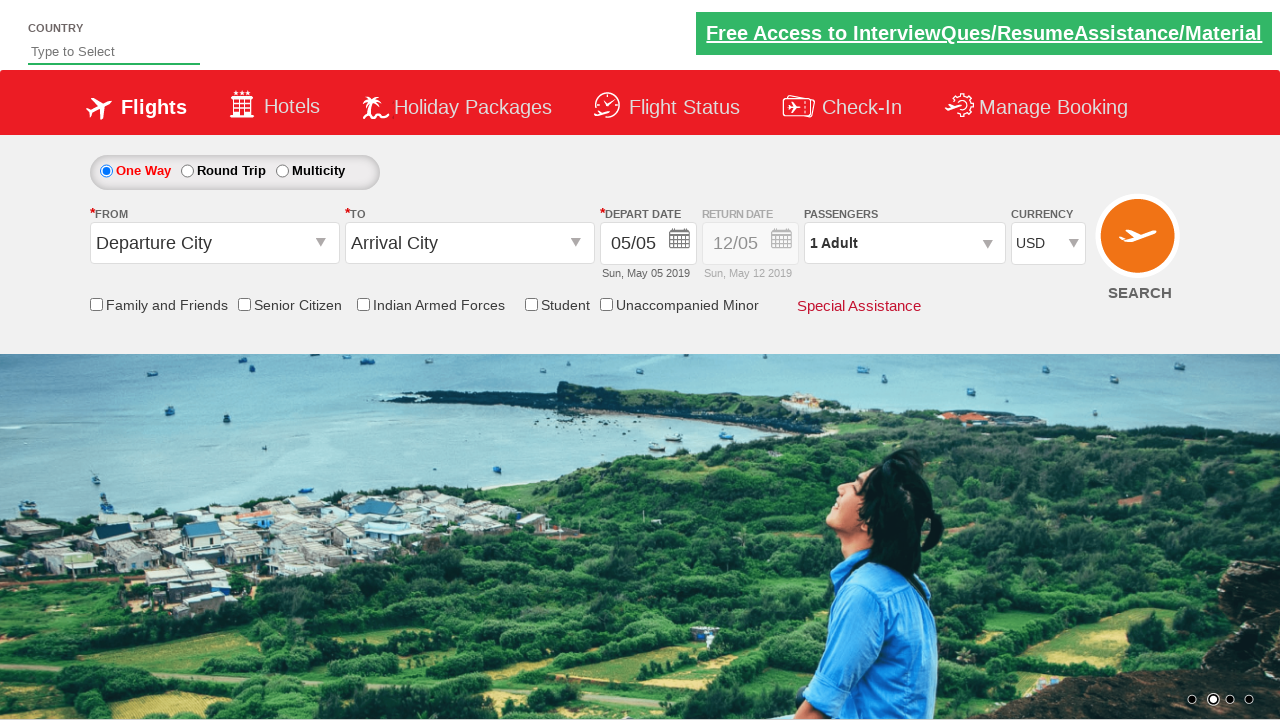

Selected currency dropdown option by value 'INR' on #ctl00_mainContent_DropDownListCurrency
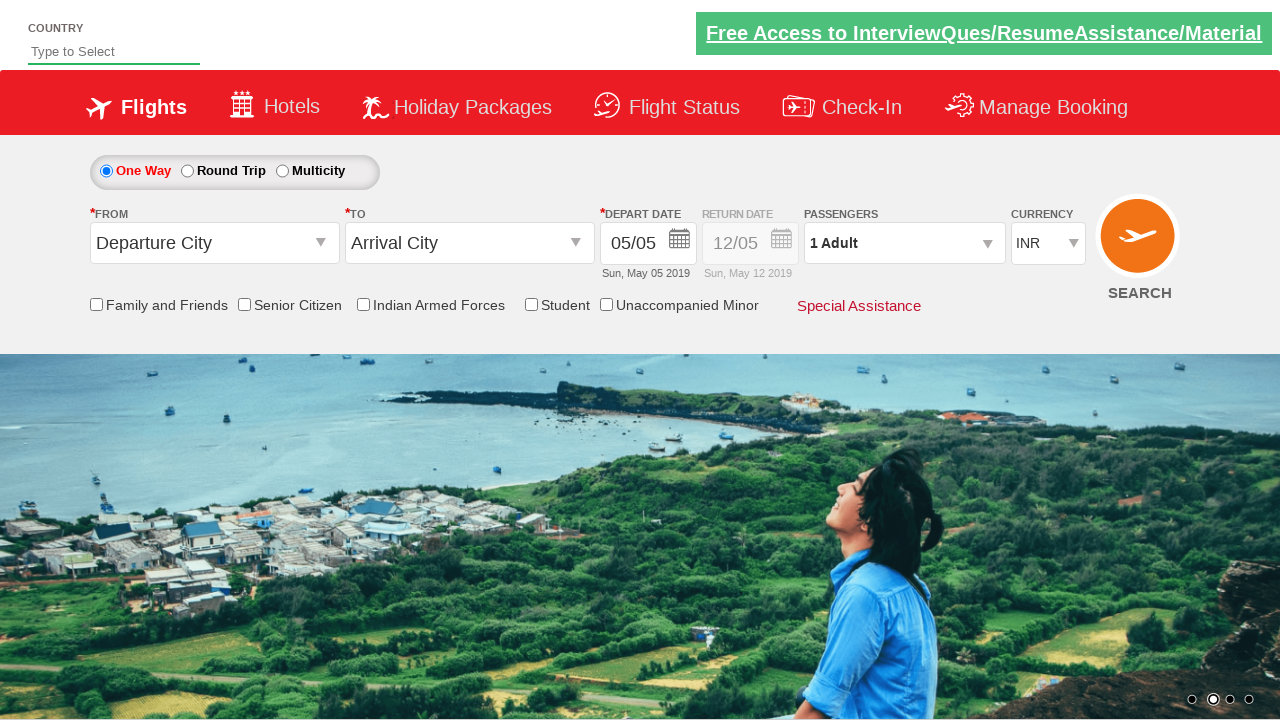

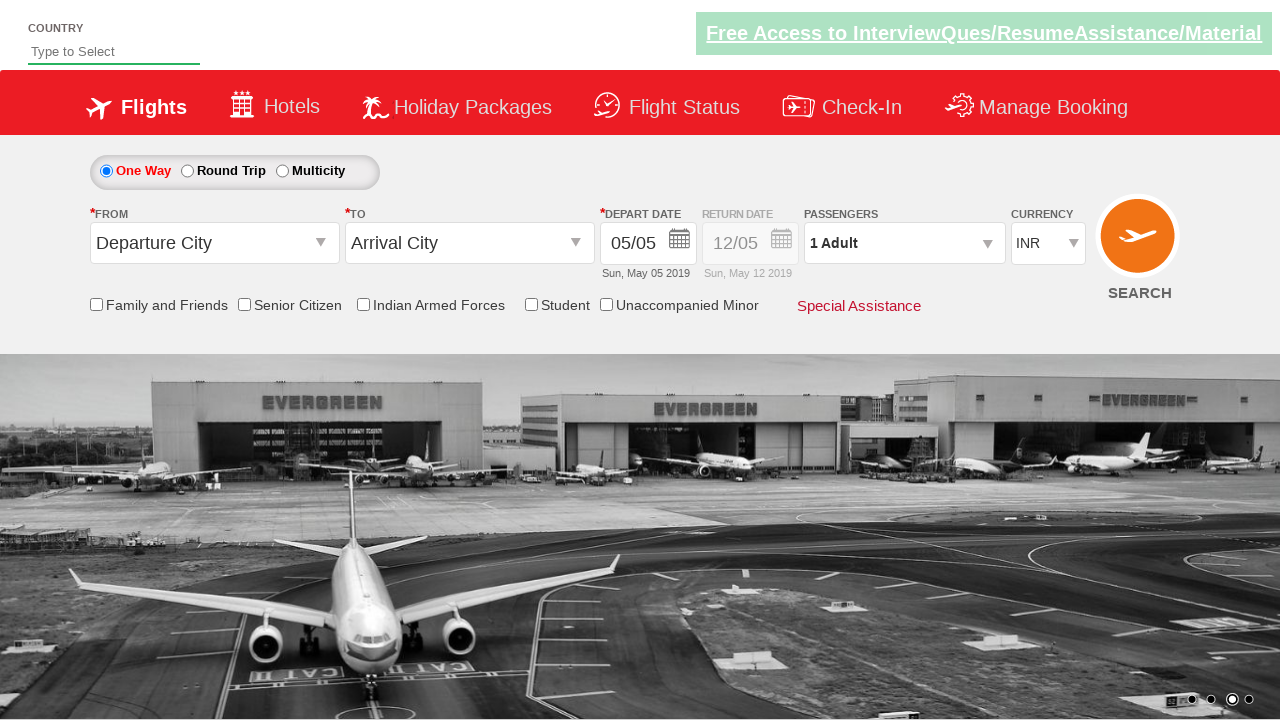